Tests form interaction and double-click functionality by filling a text field, clicking submit button, and performing a double-click action on another button

Starting URL: https://artoftesting.com/sampleSiteForSelenium.html

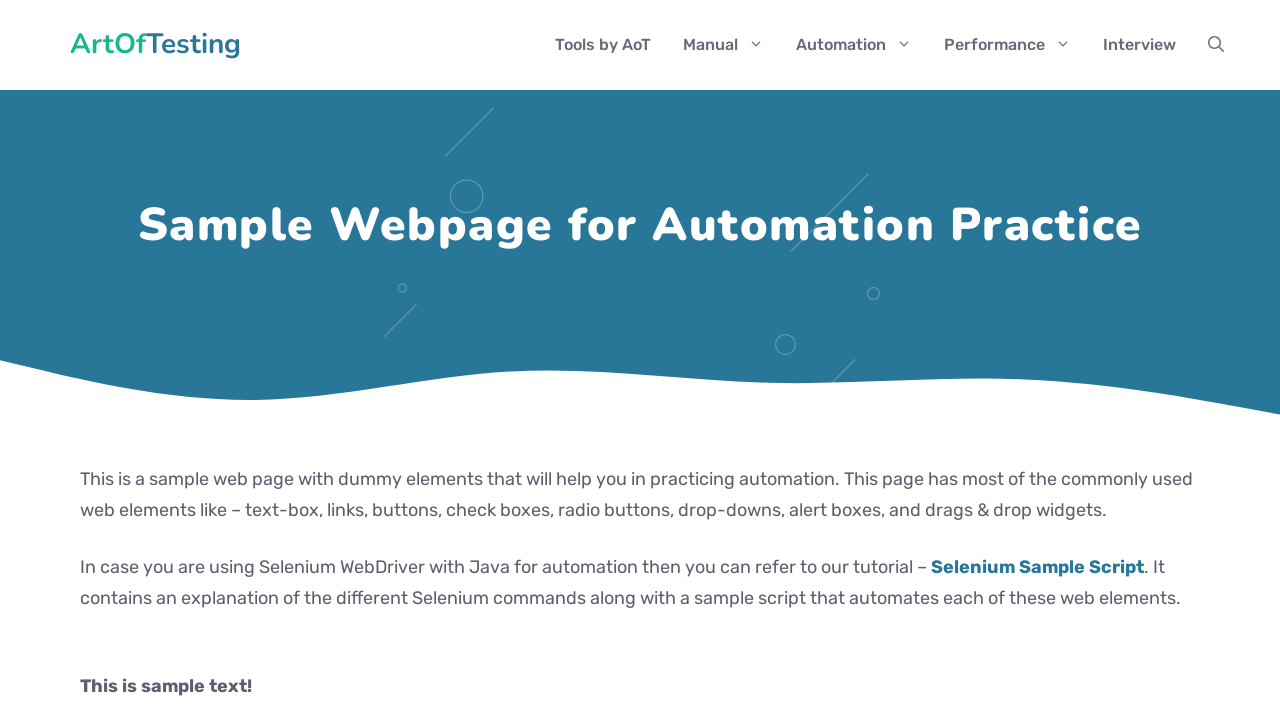

Filled first name field with 'Rakesh' on #fname
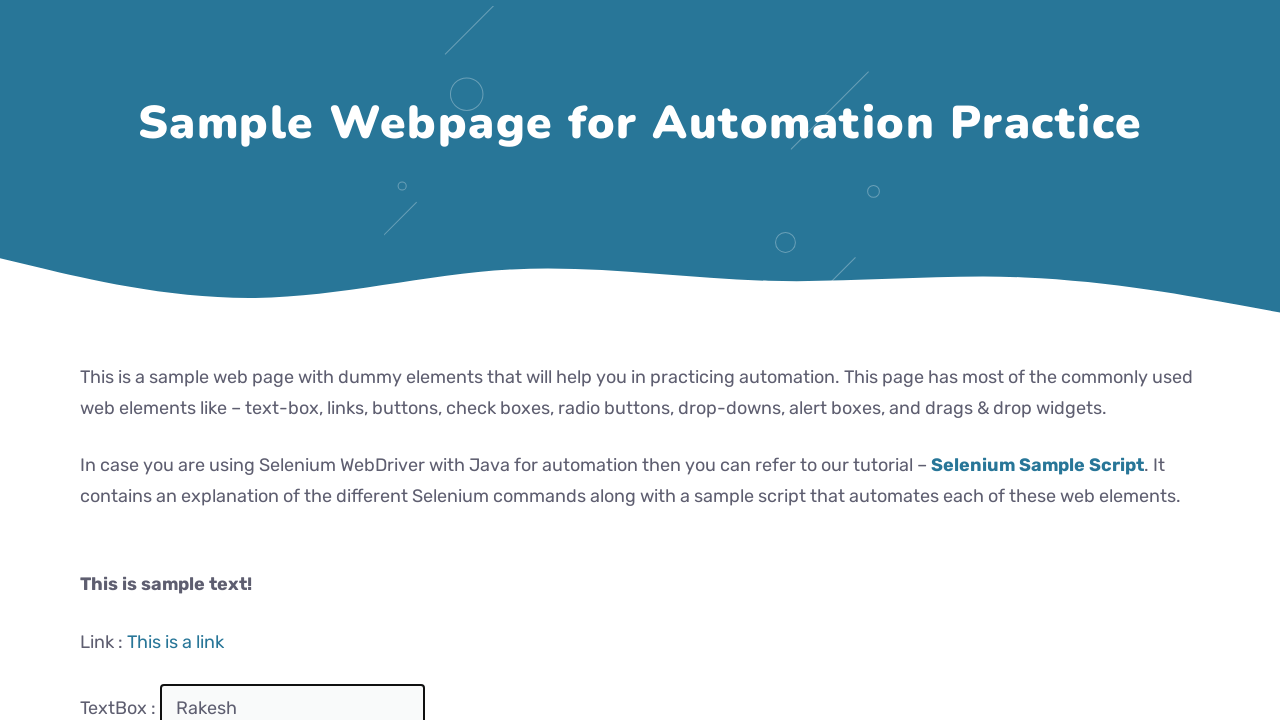

Clicked submit button at (202, 360) on #idOfButton
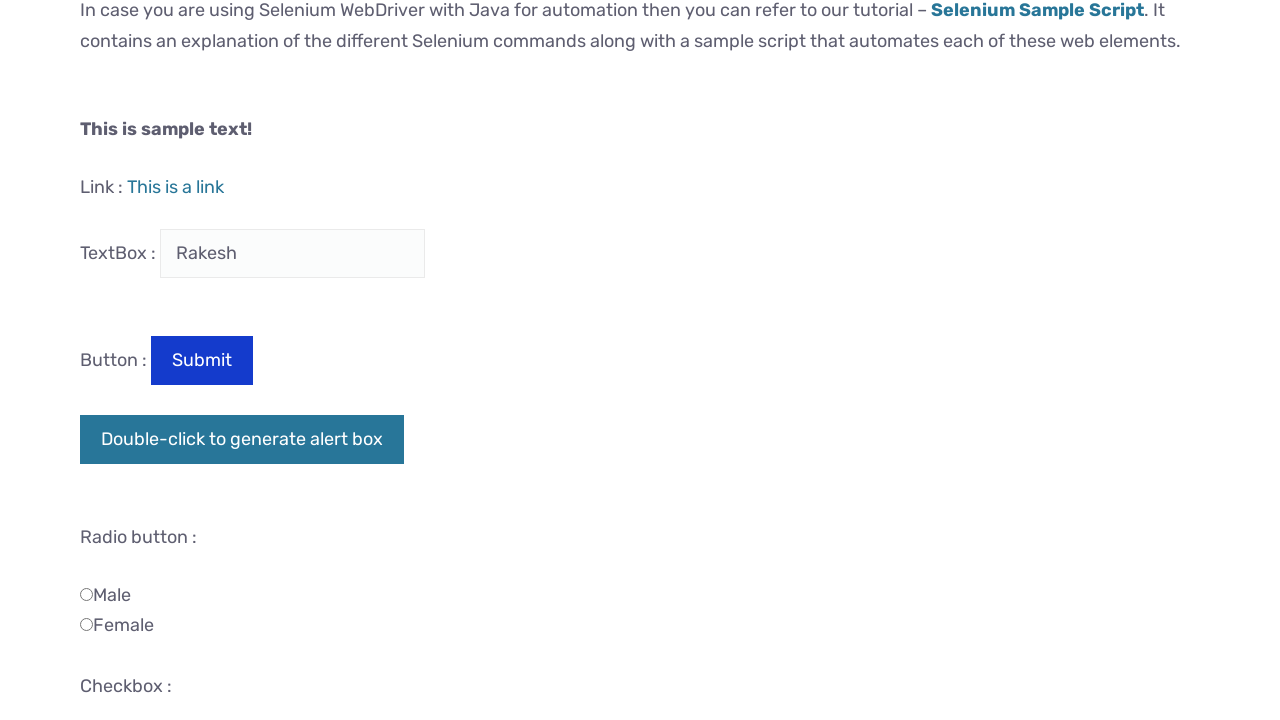

Performed double-click action on double-click button at (242, 440) on #dblClkBtn
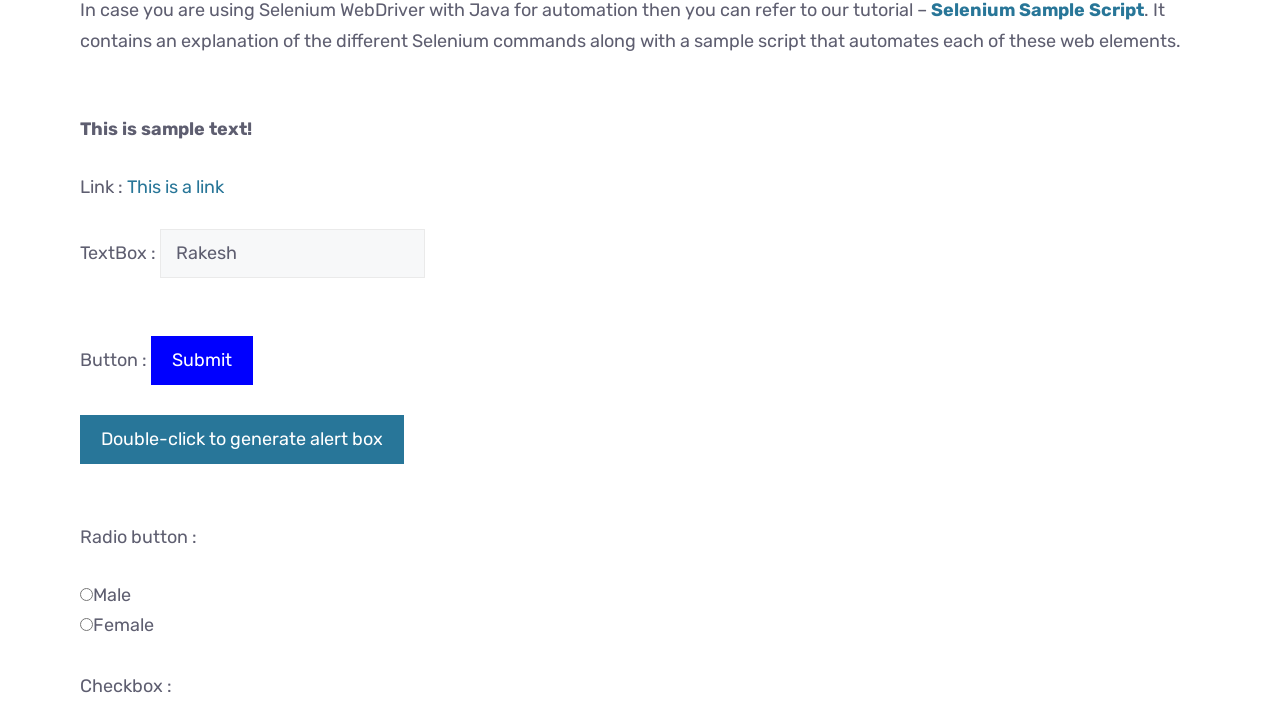

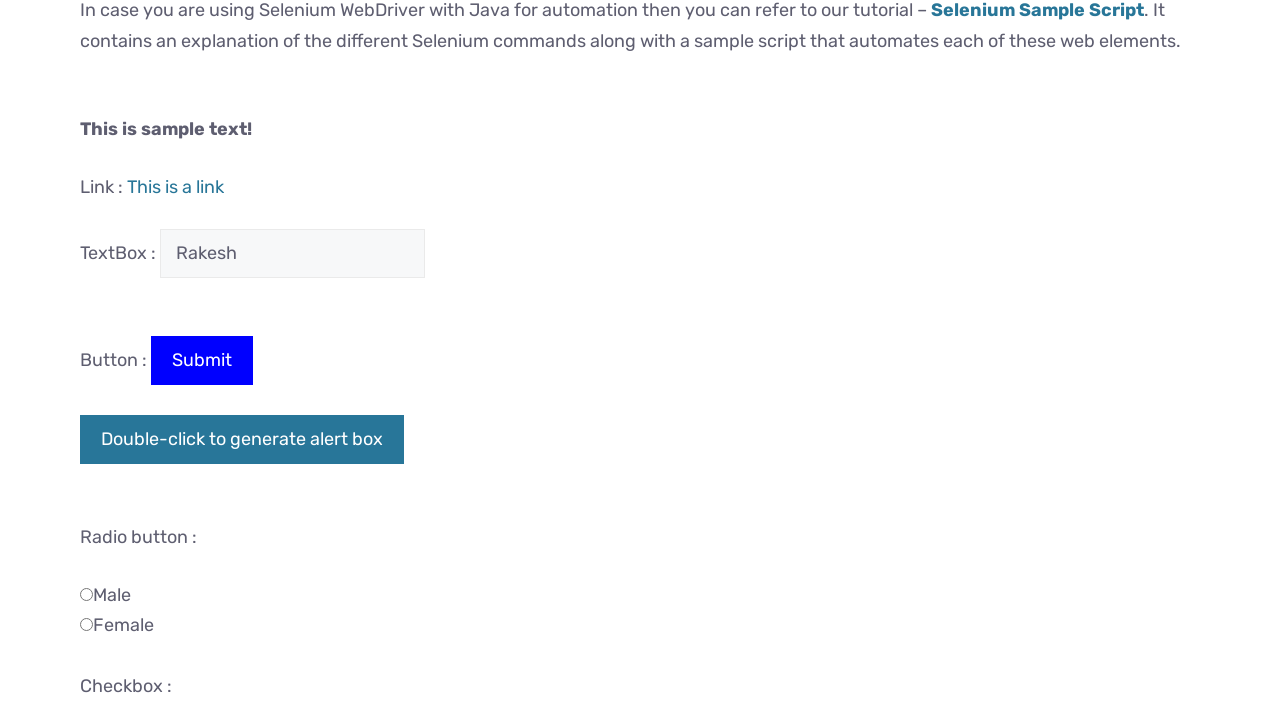